Tests dismissing a JavaScript confirm dialog by clicking the confirm button, dismissing the dialog, and verifying the cancel result.

Starting URL: https://the-internet.herokuapp.com/javascript_alerts

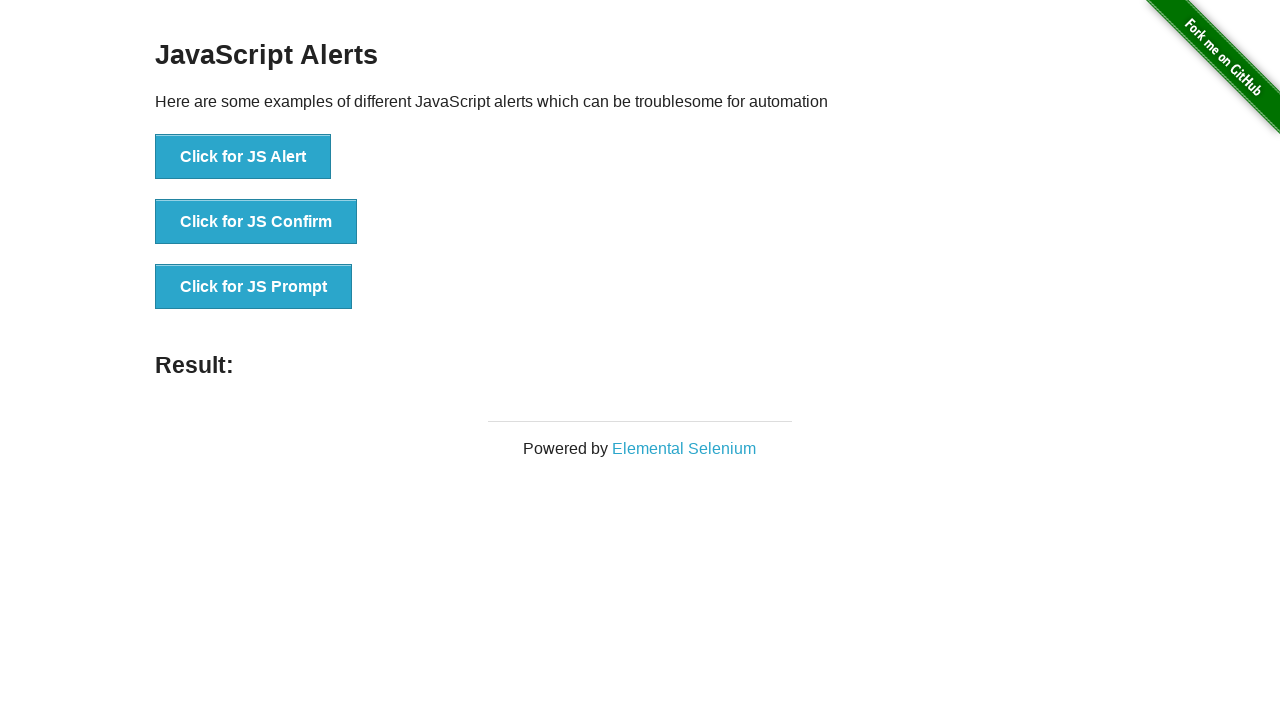

Set up dialog handler to dismiss JavaScript confirm dialog
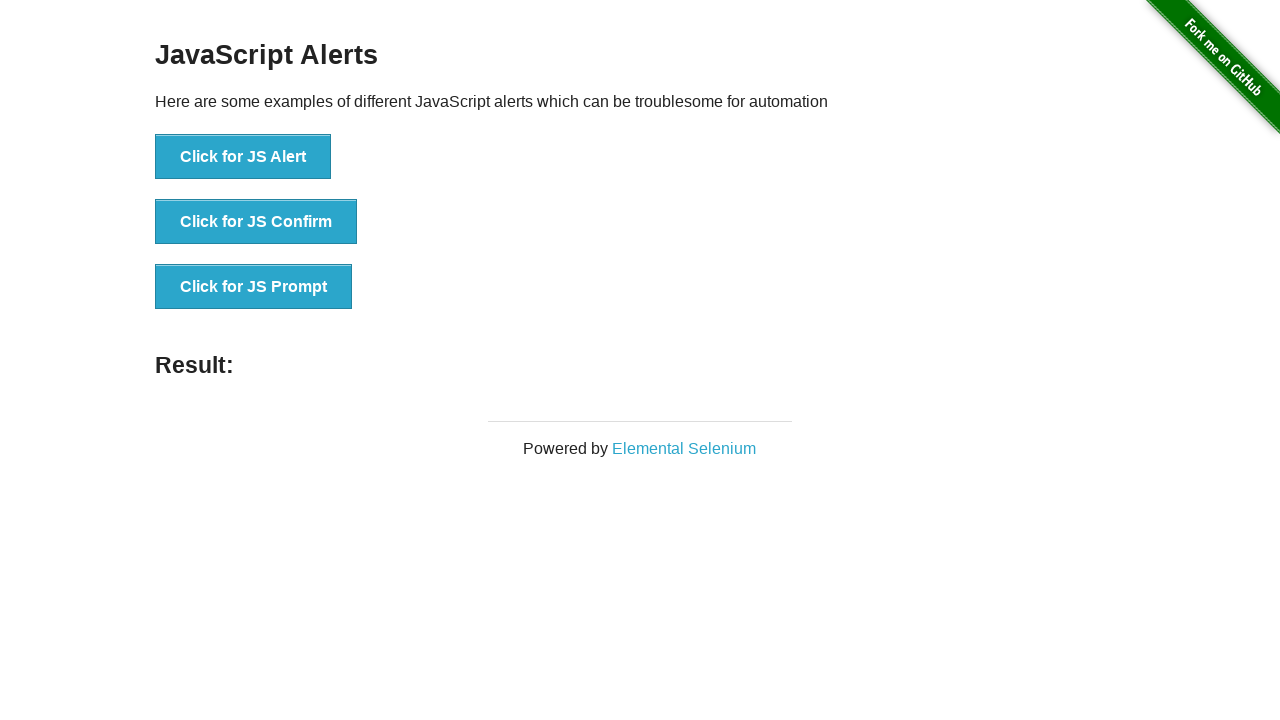

Clicked 'Click for JS Confirm' button to trigger JavaScript confirm dialog at (256, 222) on xpath=//button[text()='Click for JS Confirm']
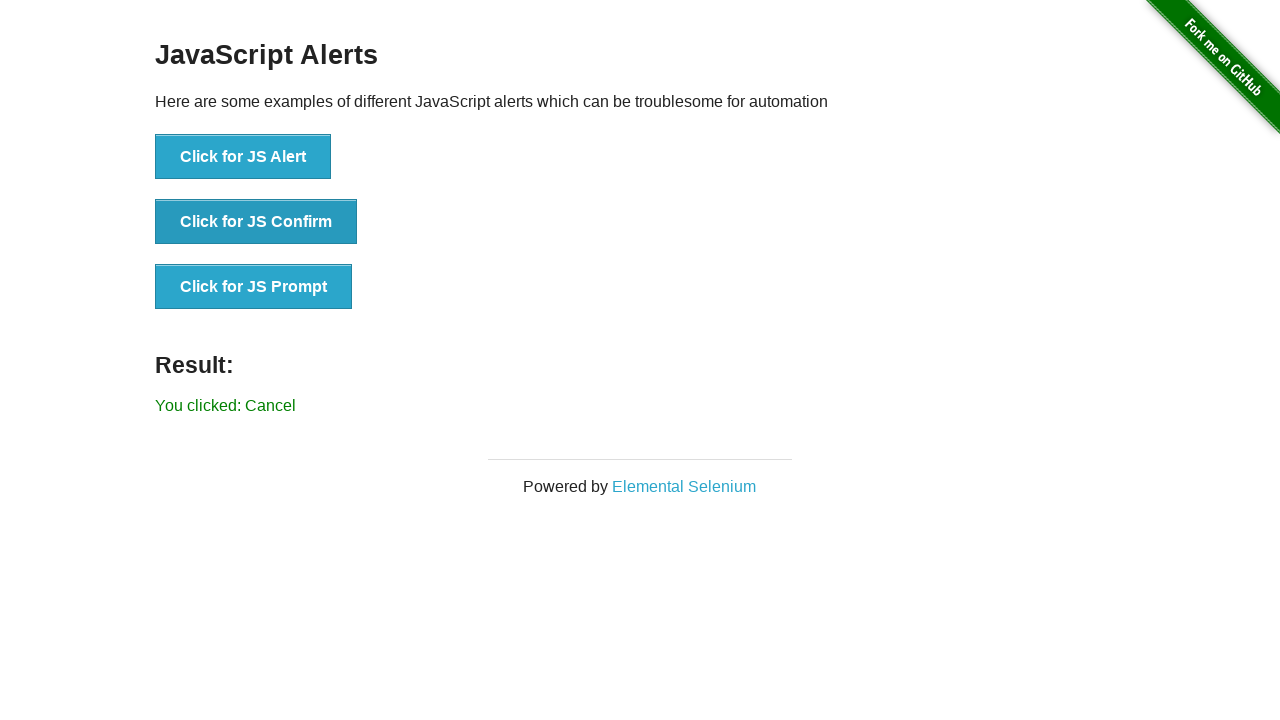

Result text element loaded after dialog was dismissed
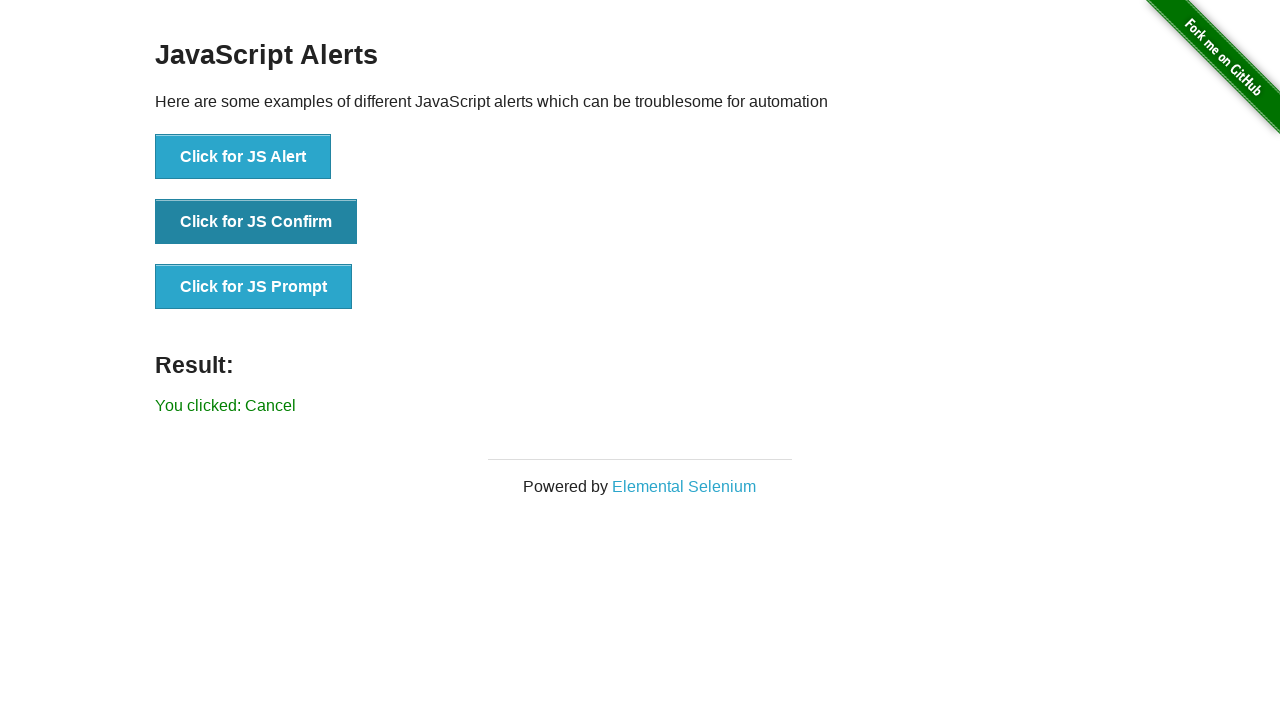

Retrieved result text content
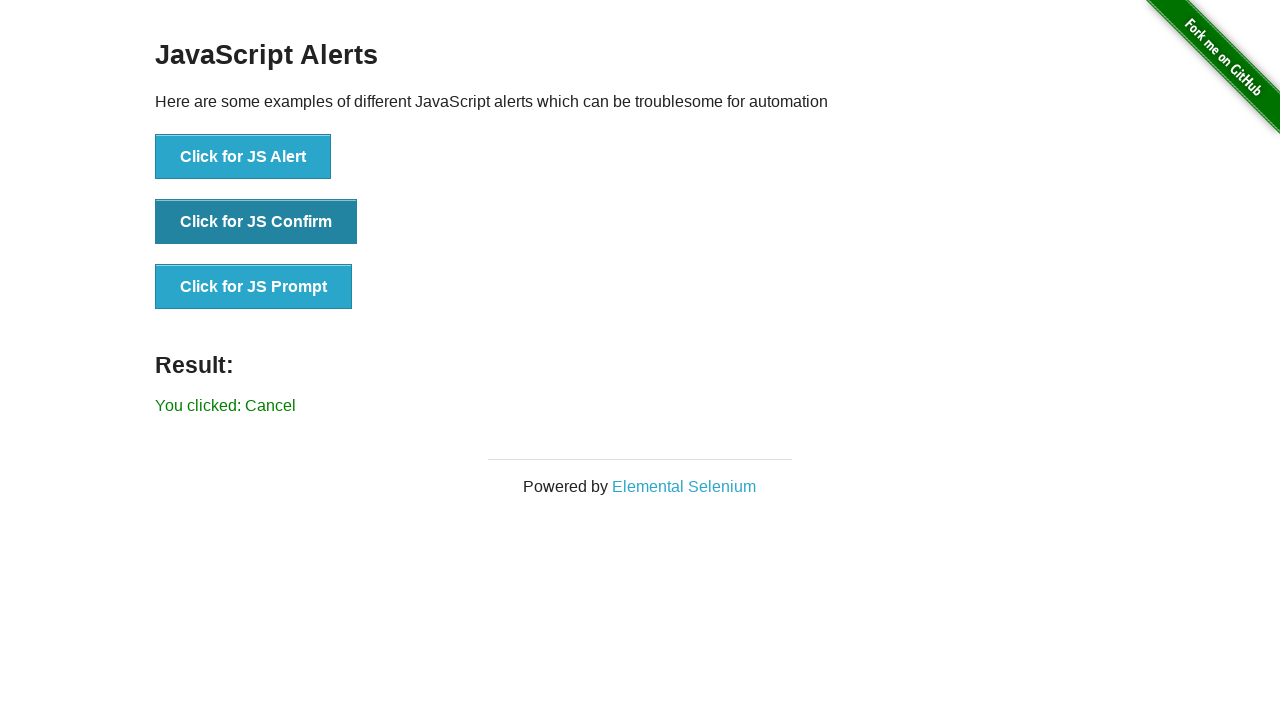

Verified result text is 'You clicked: Cancel', confirming dialog was dismissed
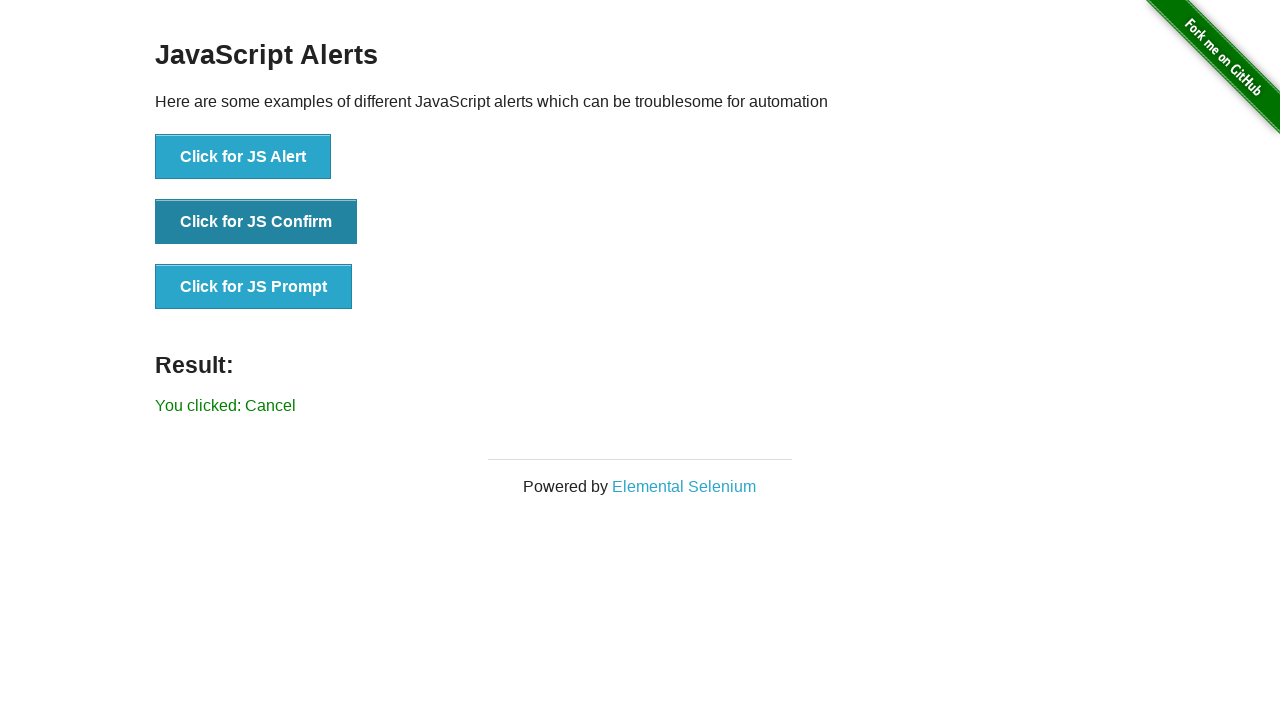

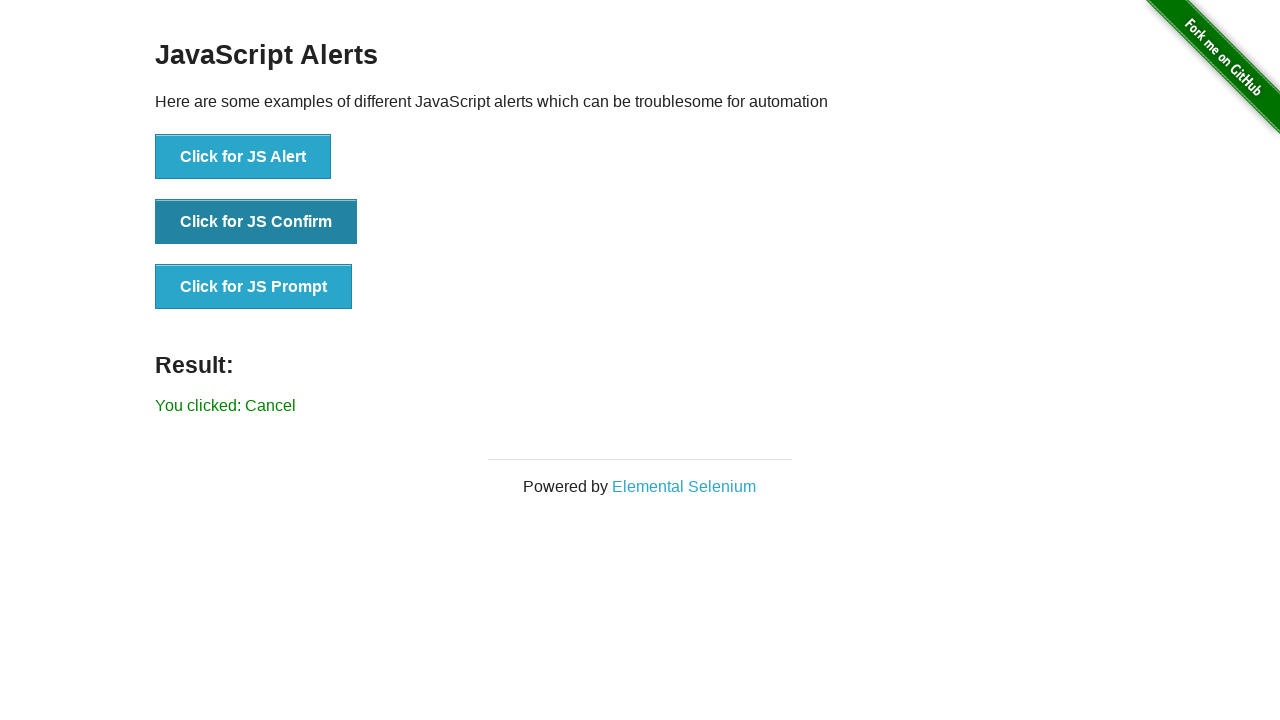